Solves a mathematical puzzle by extracting a value from a treasure chest image element, calculating a mathematical function, and submitting the answer along with selecting checkboxes and radio buttons

Starting URL: http://suninjuly.github.io/get_attribute.html

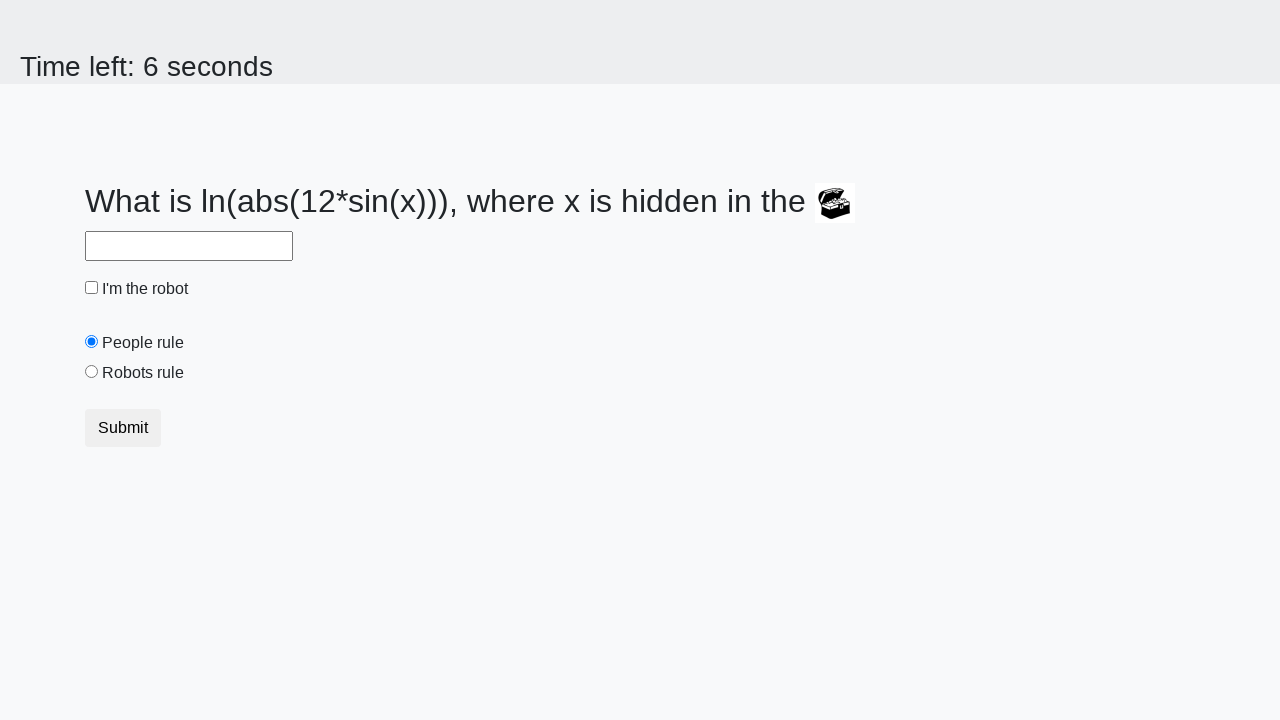

Located treasure chest image element
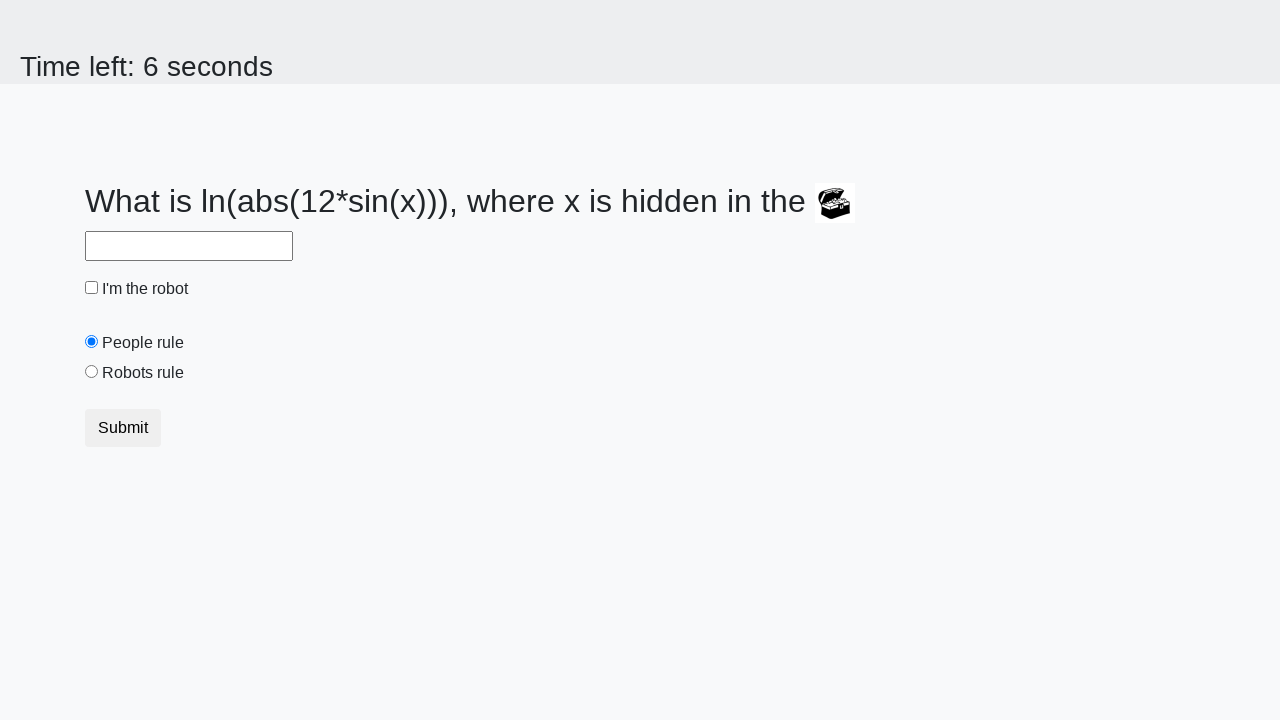

Extracted valuex attribute from treasure element: 800
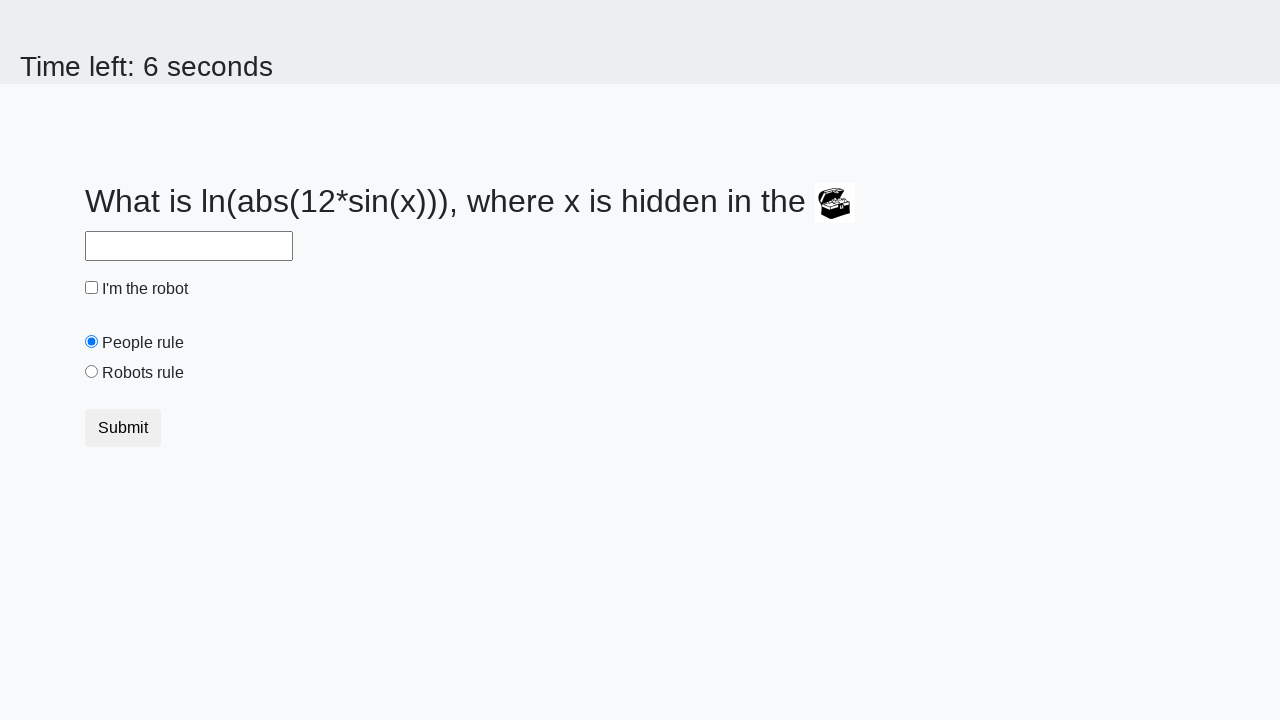

Calculated mathematical function result: 2.372823194840428
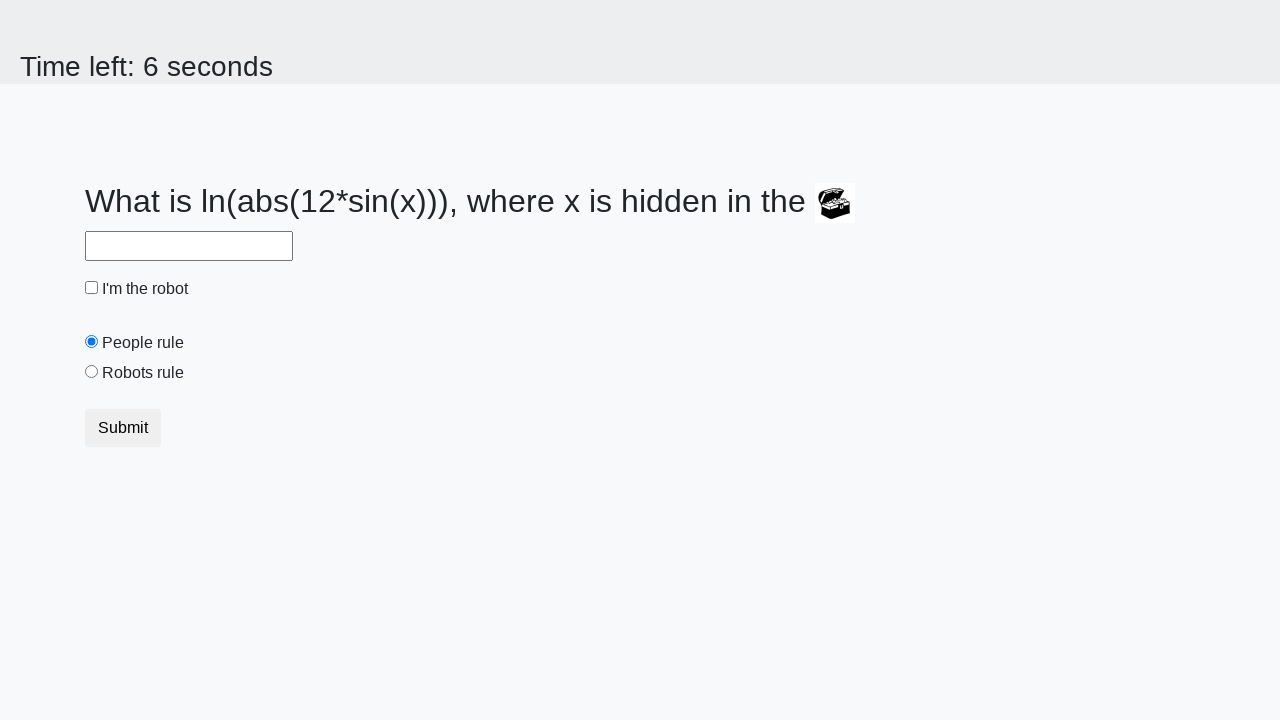

Filled answer field with calculated value: 2.372823194840428 on #answer
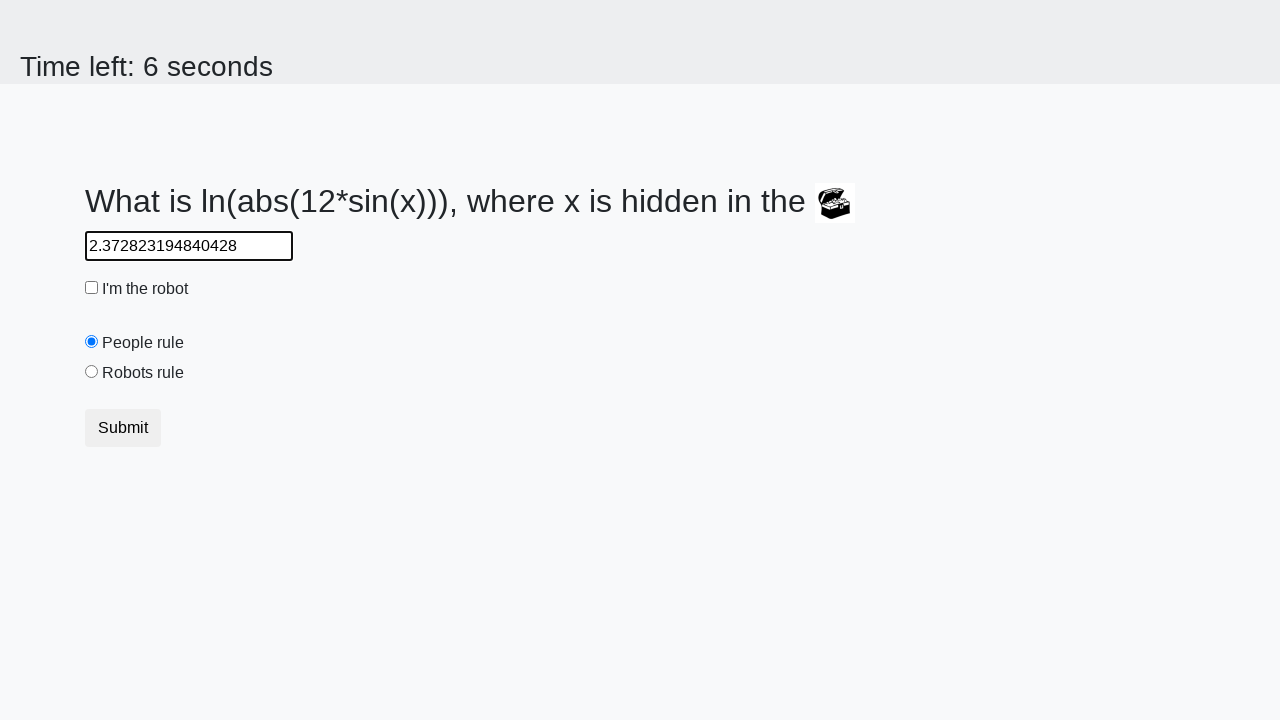

Clicked 'I'm the robot' checkbox at (92, 288) on #robotCheckbox
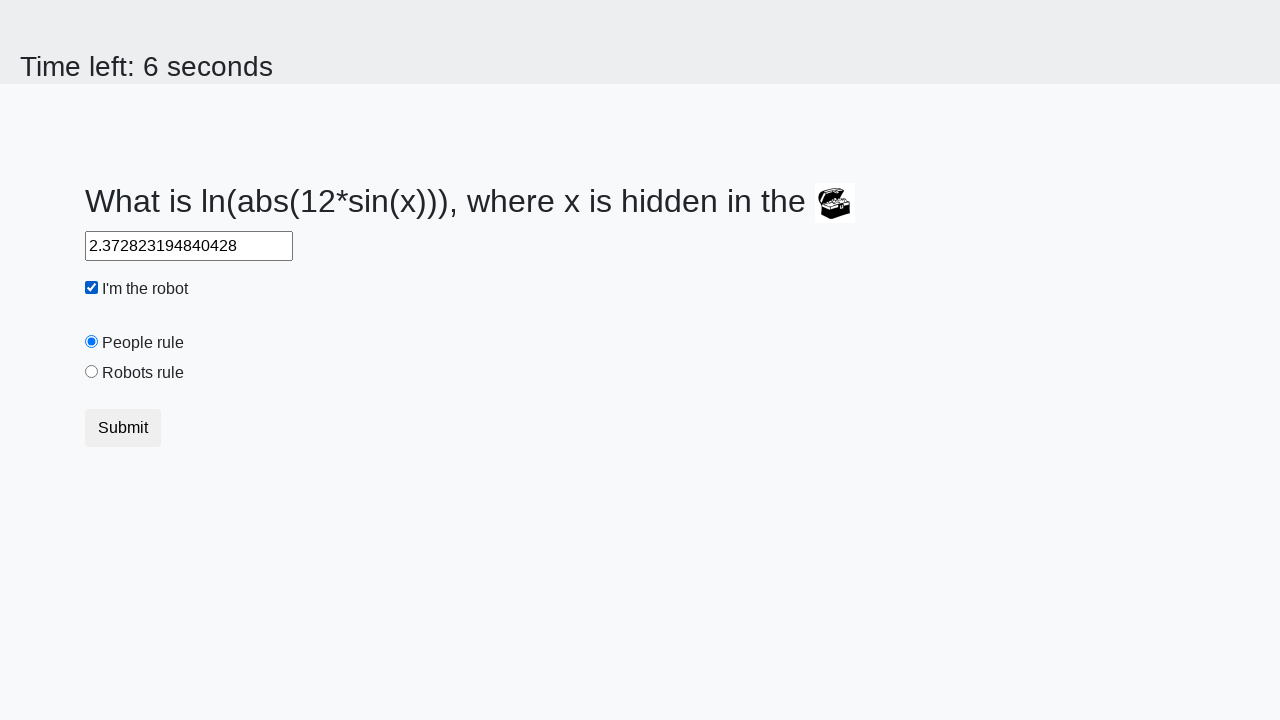

Selected 'Robots rule!' radio button at (92, 372) on [value='robots']
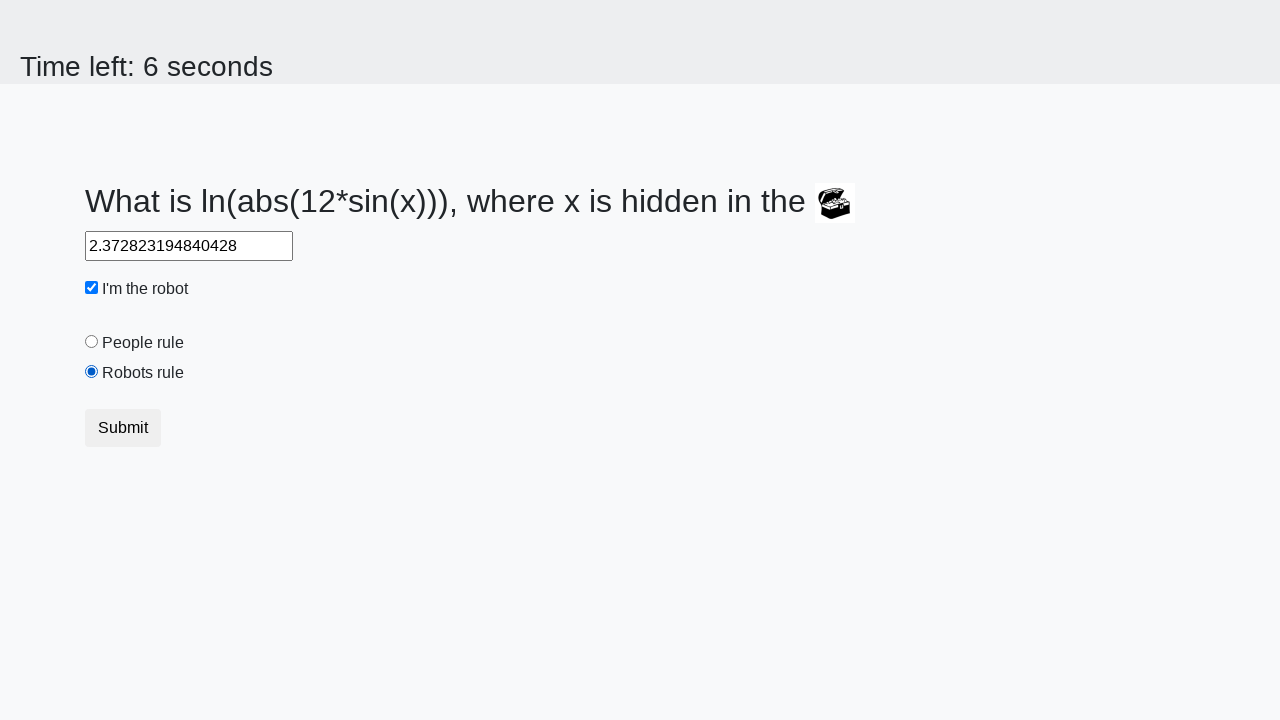

Clicked submit button to complete the puzzle at (123, 428) on .btn
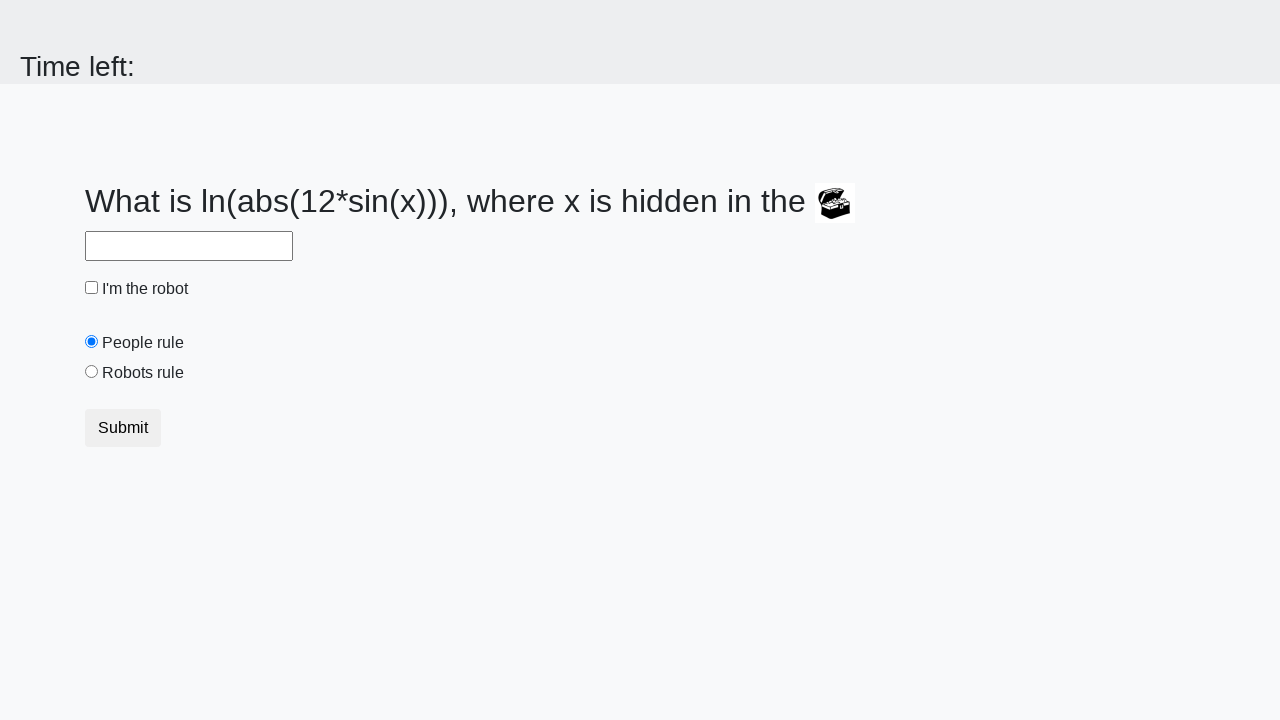

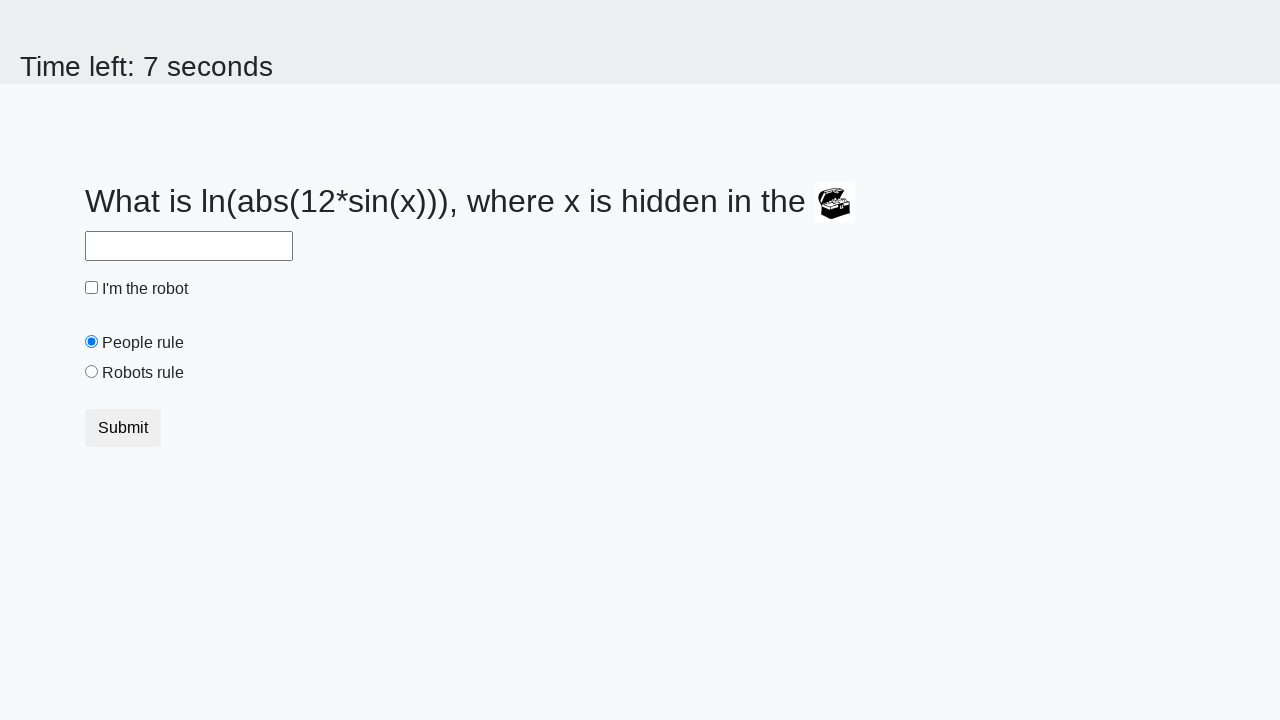